Tests JavaScript alert handling by filling a name field, clicking a button to trigger an alert, and accepting the alert dialog

Starting URL: https://rahulshettyacademy.com/AutomationPractice/

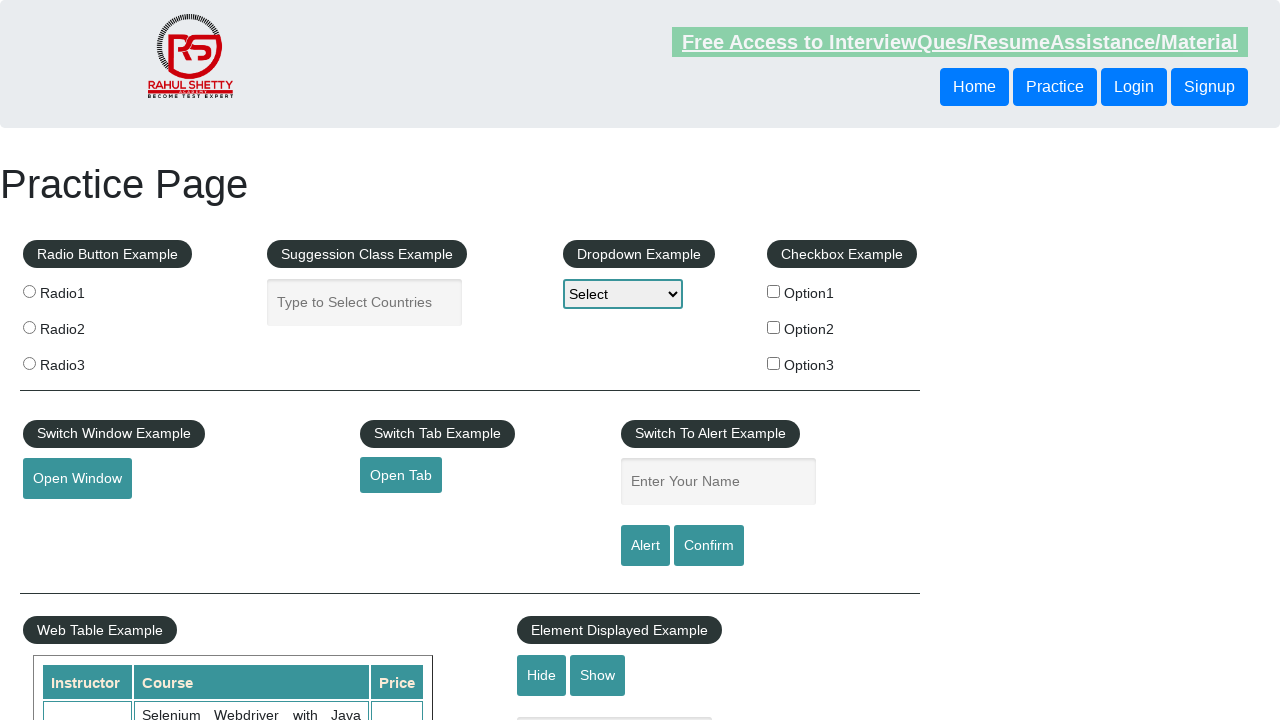

Filled name field with 'Joshua' on #name
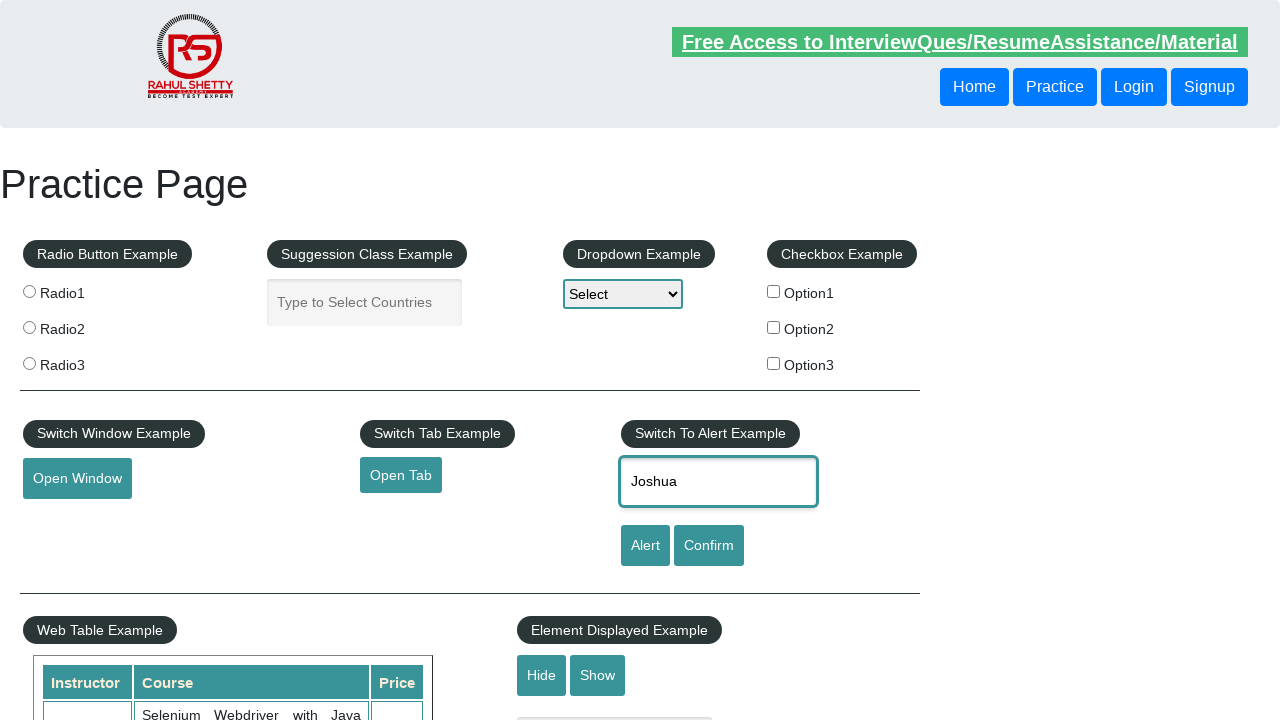

Set up dialog handler to accept alert
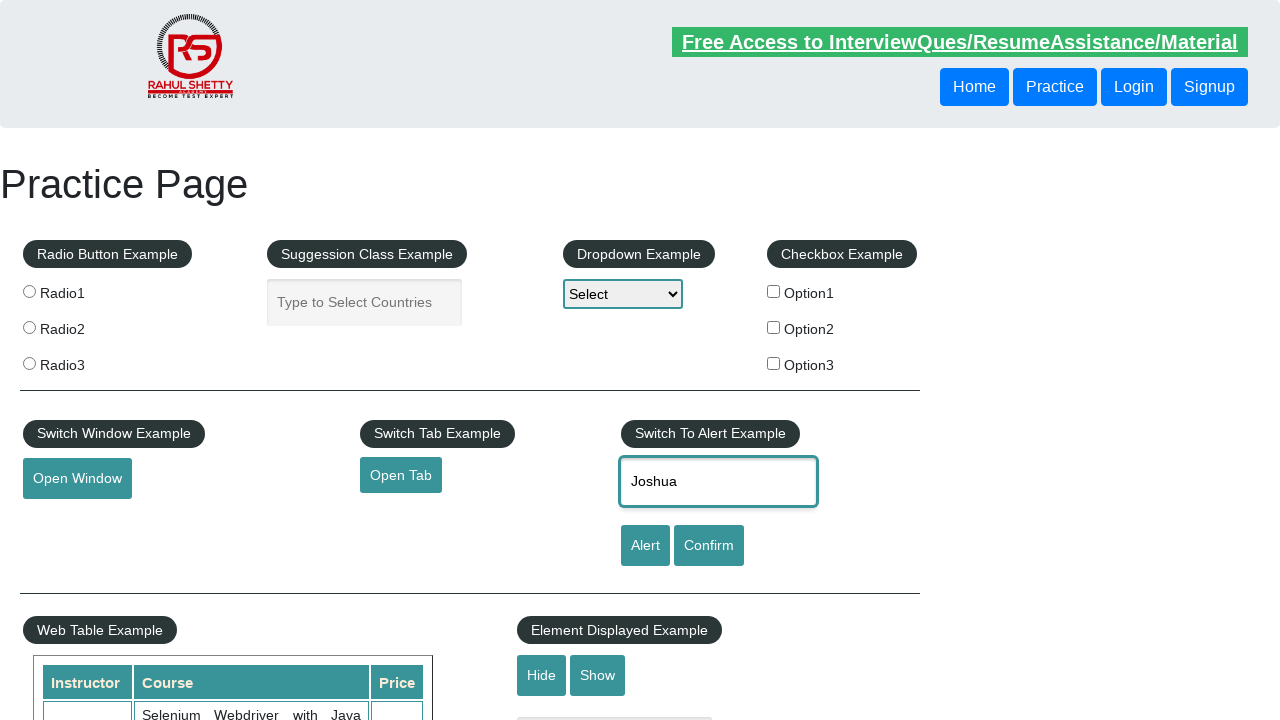

Clicked alert button to trigger JavaScript alert at (645, 546) on #alertbtn
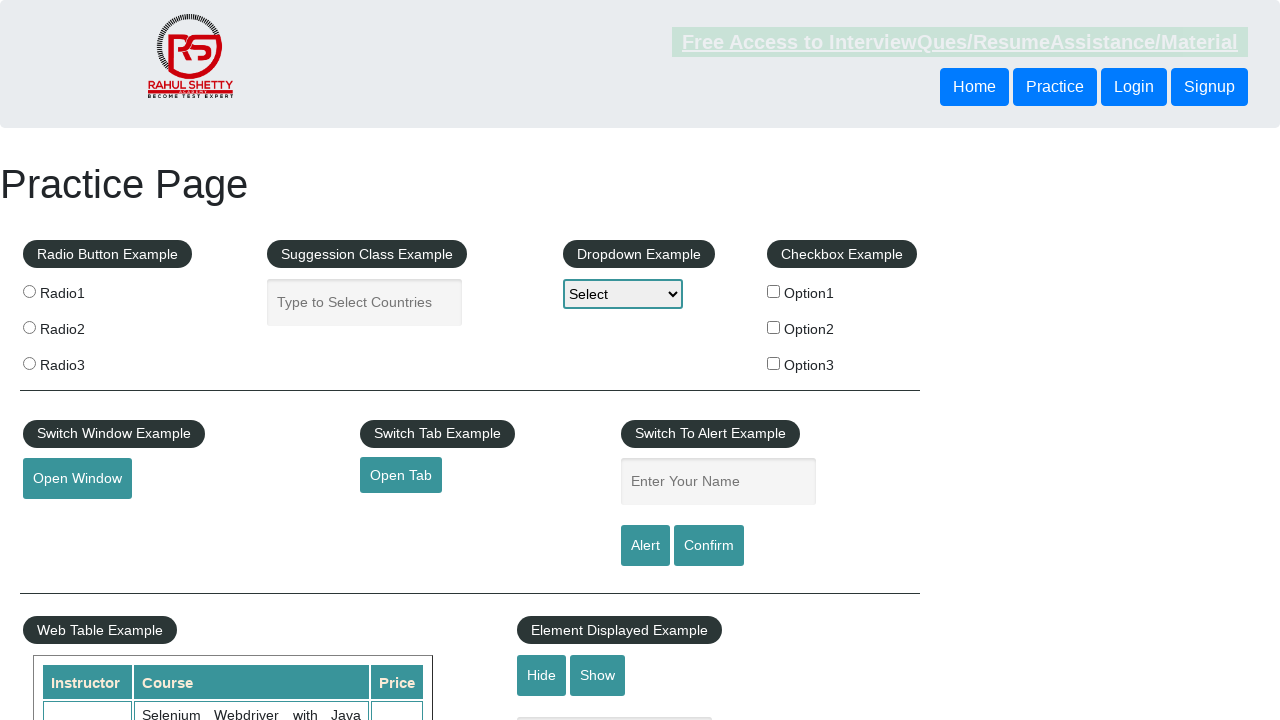

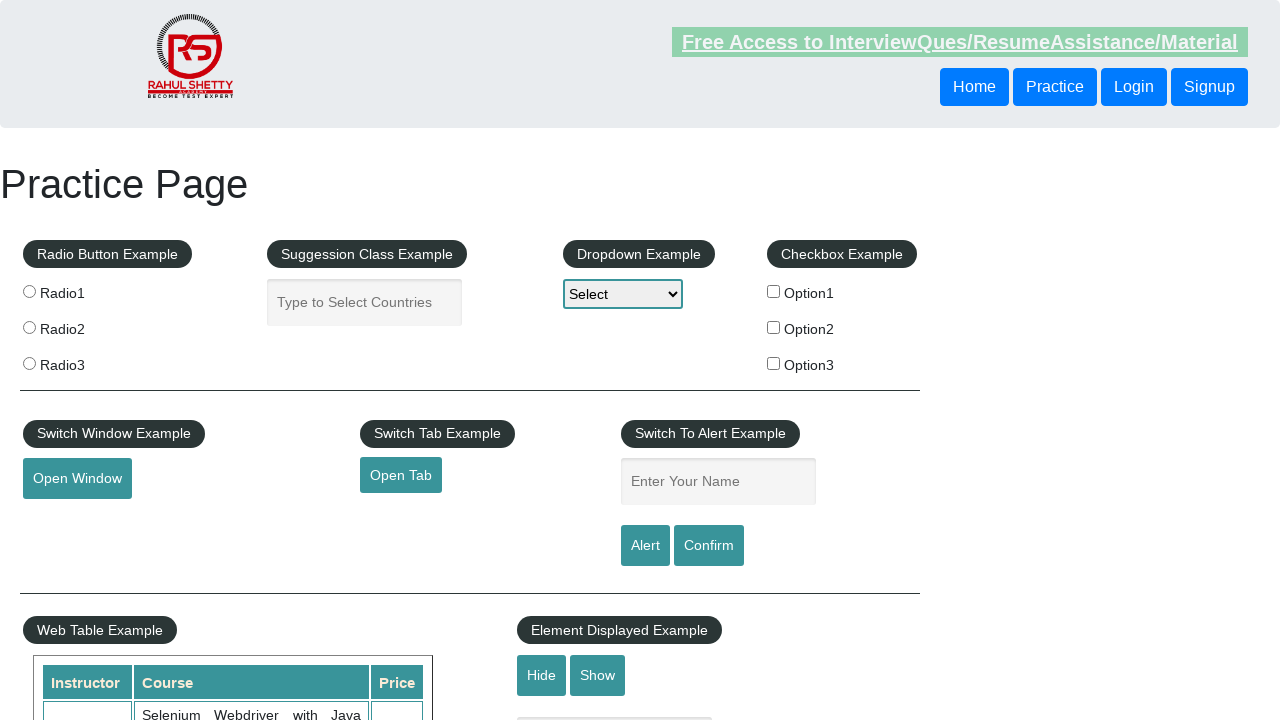